Tests that clicking the Services or Products link navigates to the appropriate page if present.

Starting URL: https://parabank.parasoft.com/parabank/index.htm

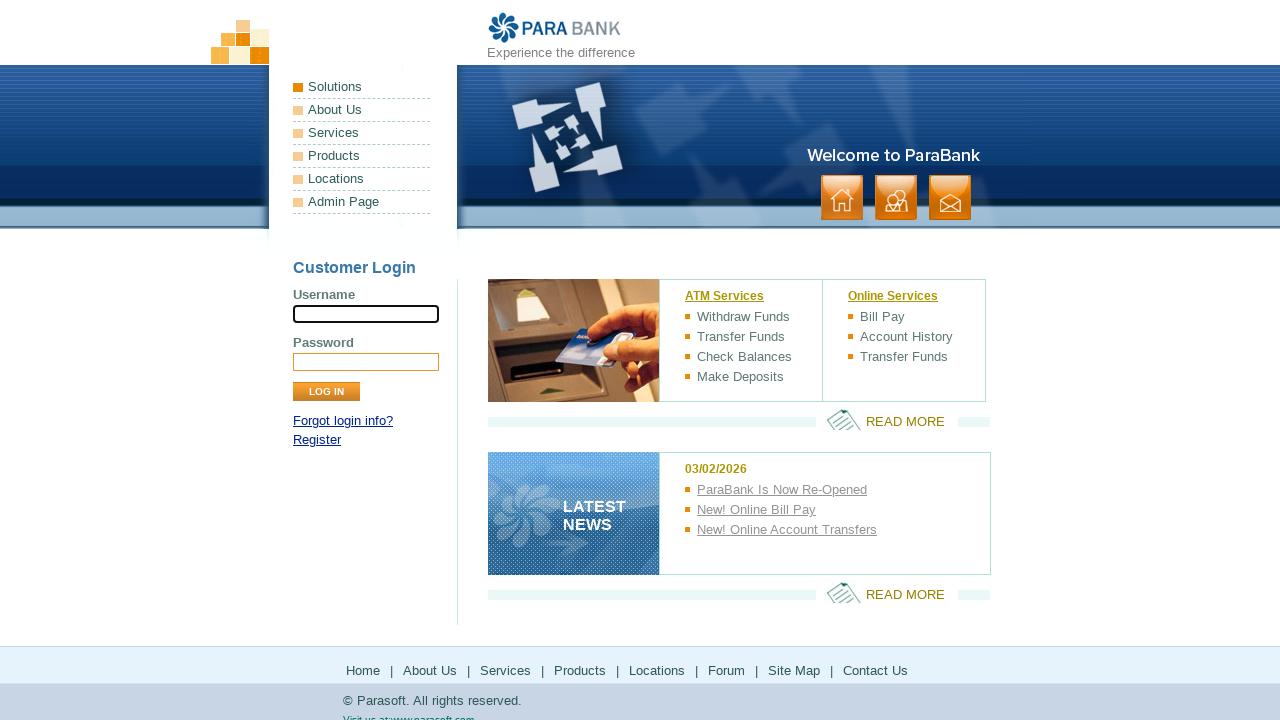

Top panel loaded and is visible
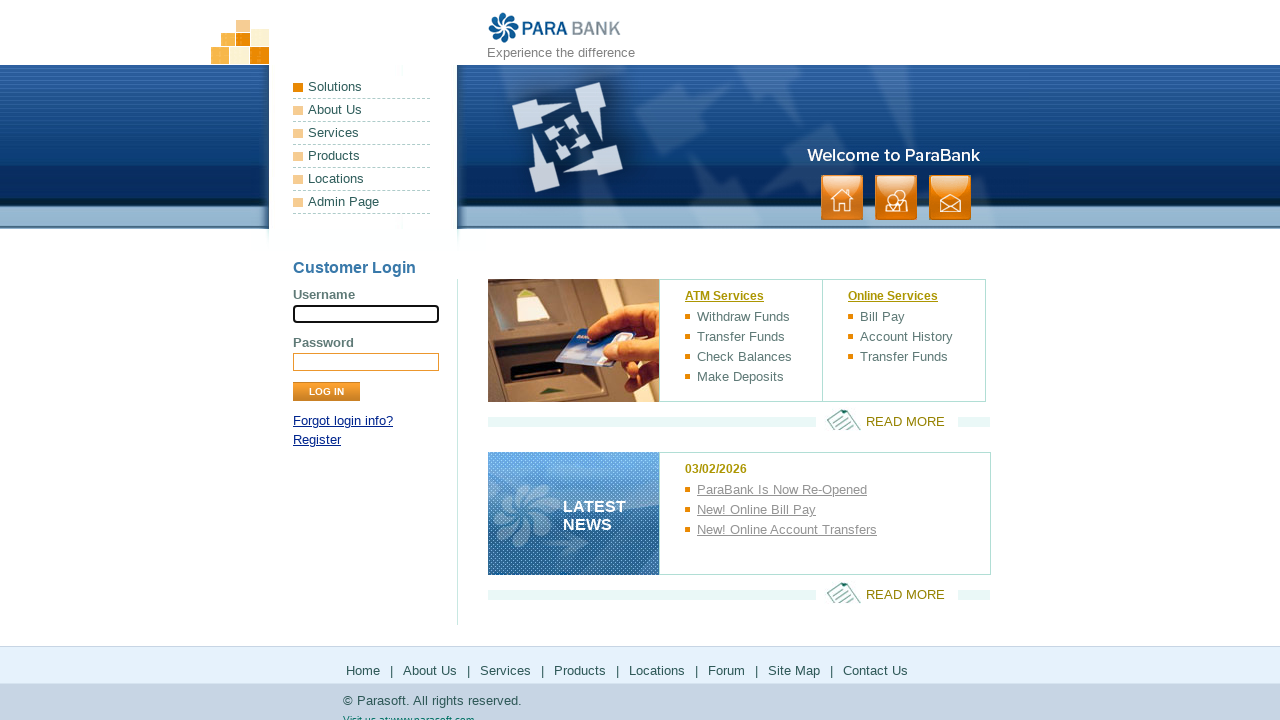

Located Services link element
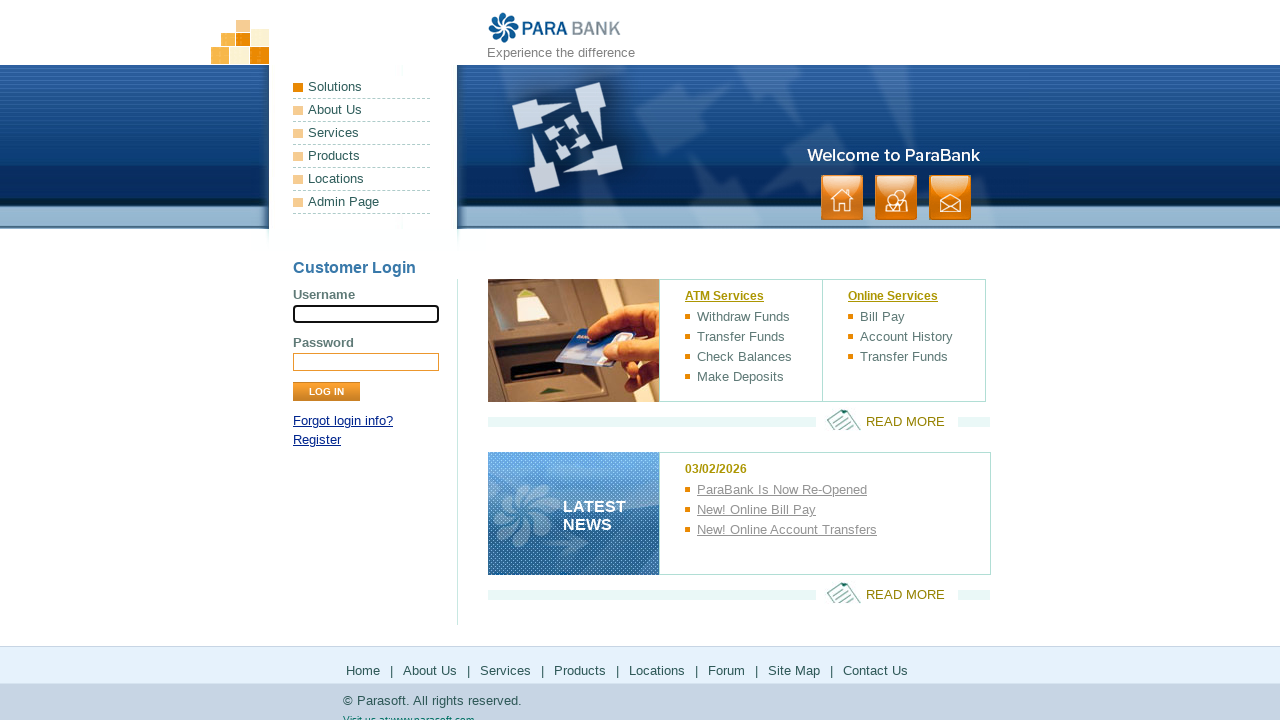

Clicked Services link at (362, 133) on text=Services >> nth=0
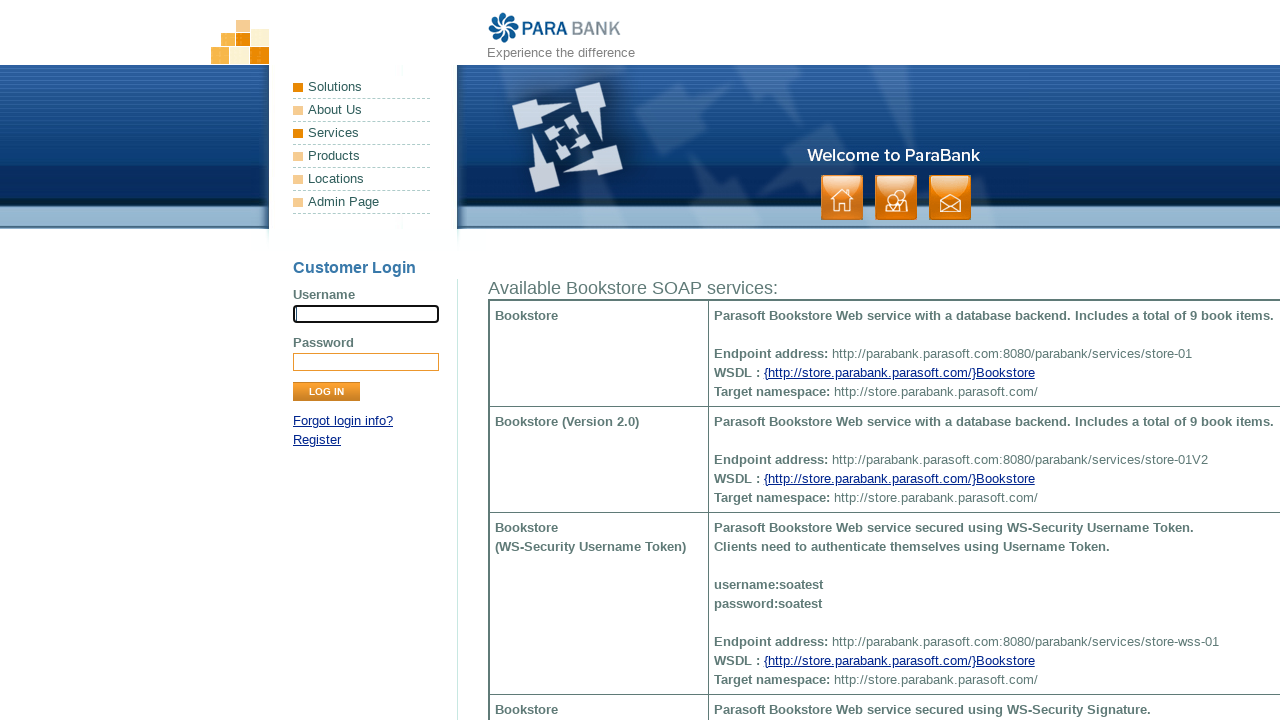

Navigated to Services page
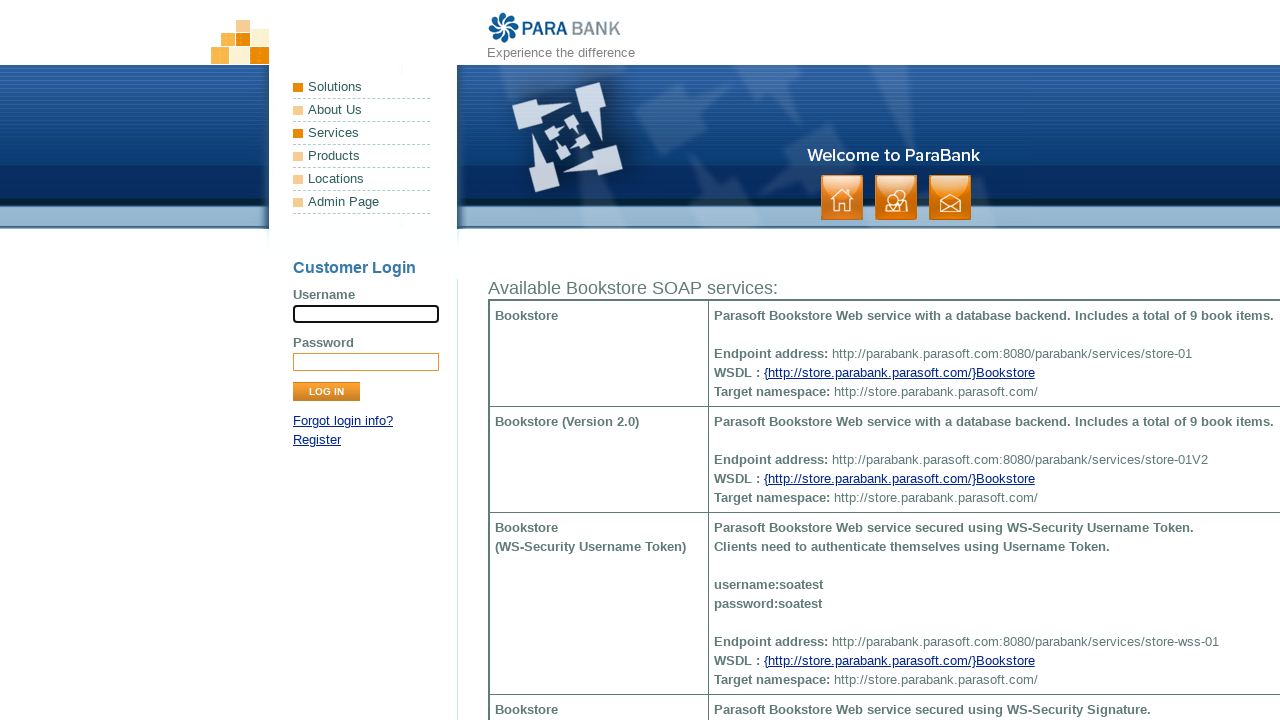

Right panel loaded and is visible
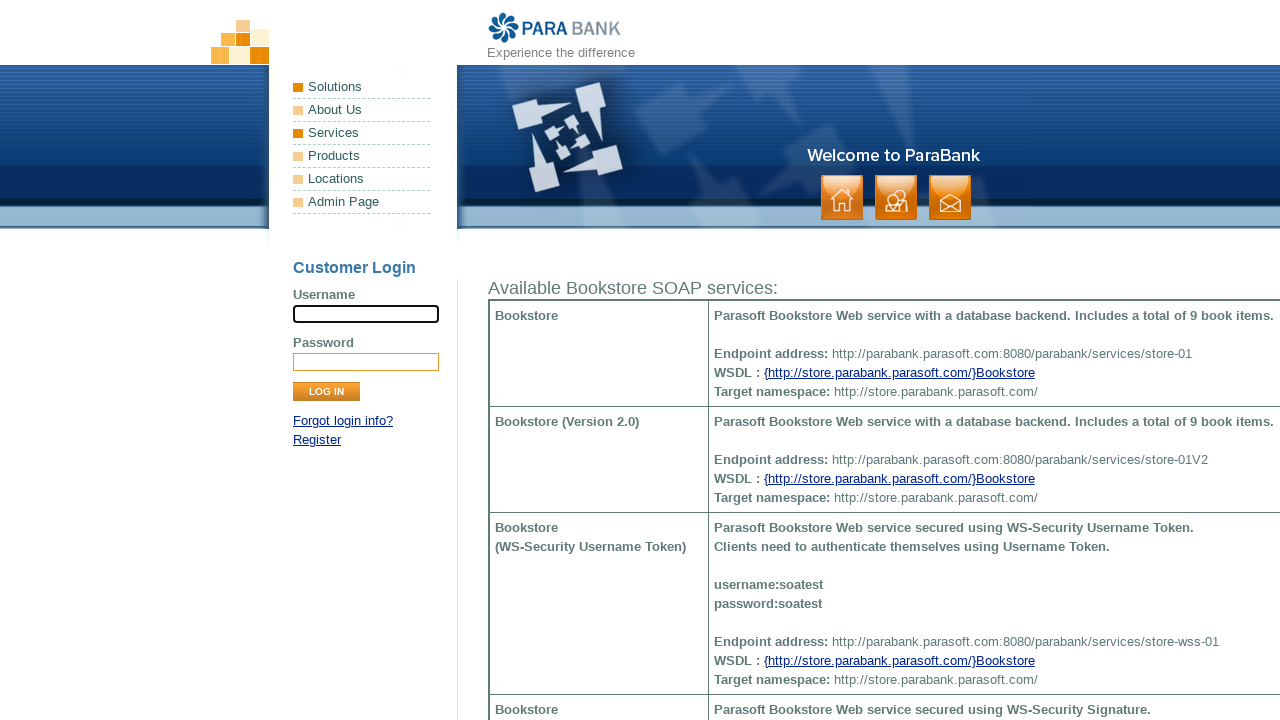

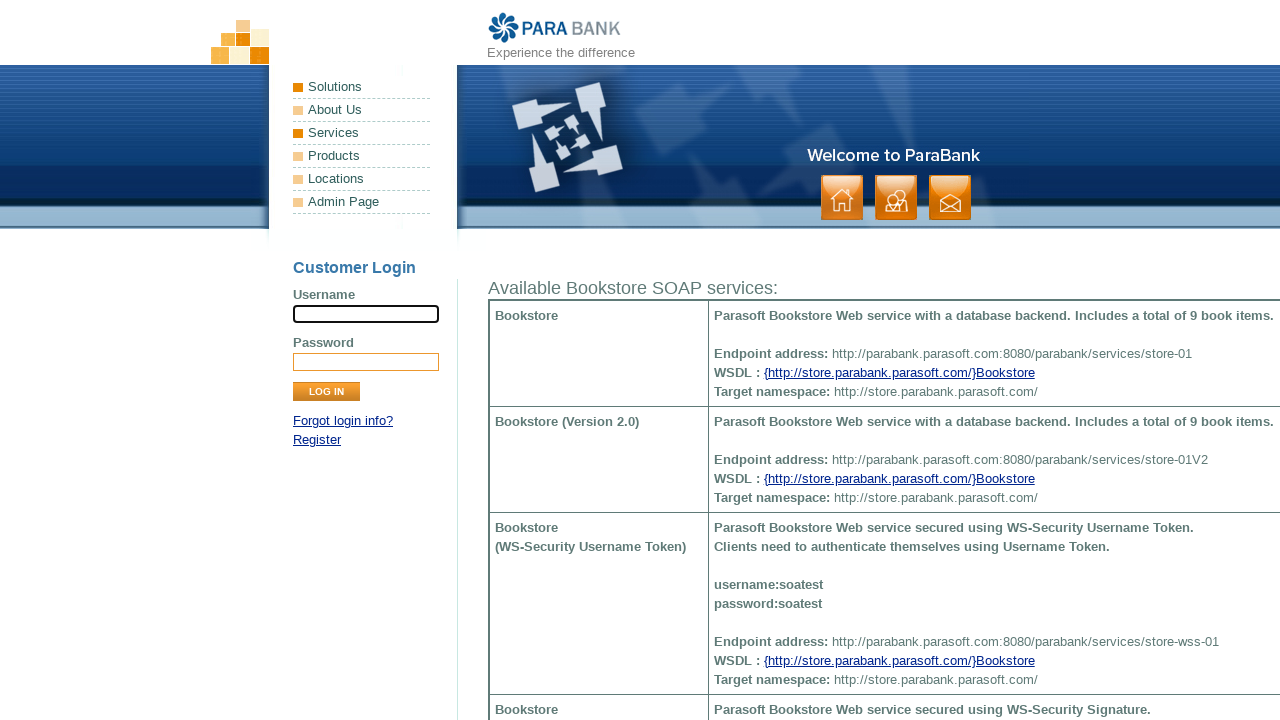